Tests the listing page to verify exactly 3 cats are displayed and the third cat is Mistoffelees

Starting URL: https://cs1632.appspot.com/

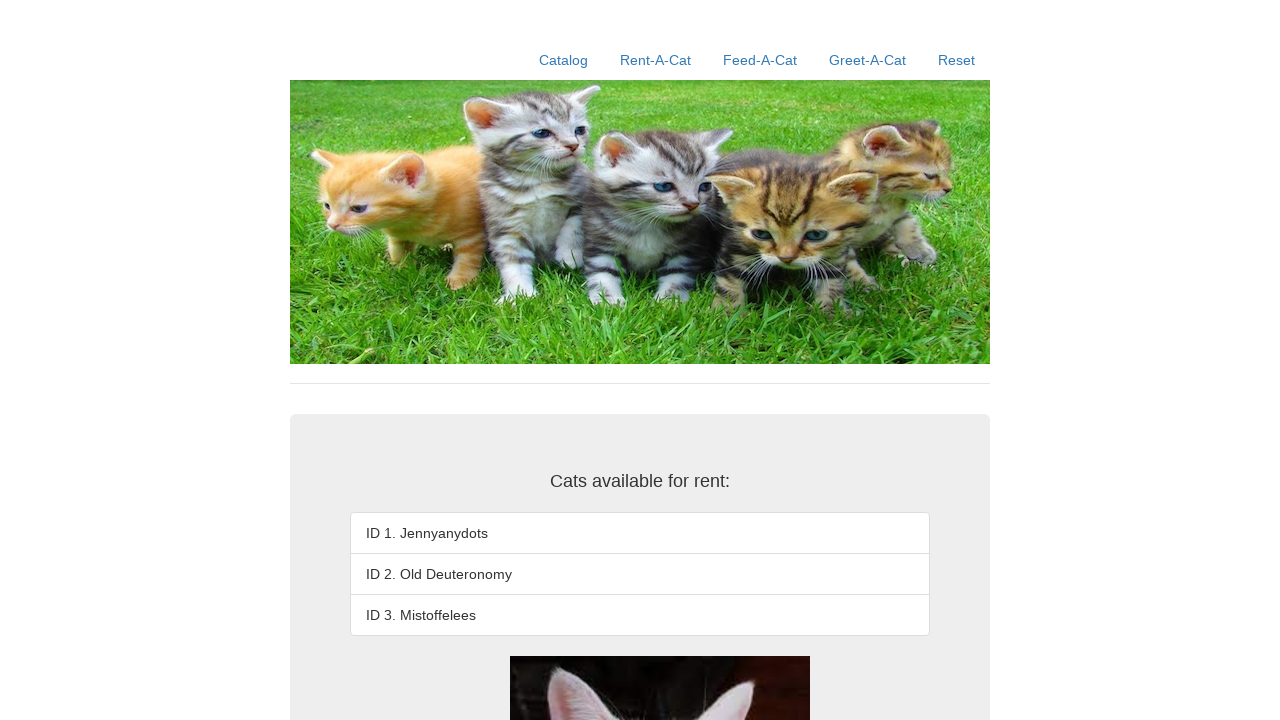

Clicked home link at (564, 60) on xpath=//a[contains(@href, '/')]
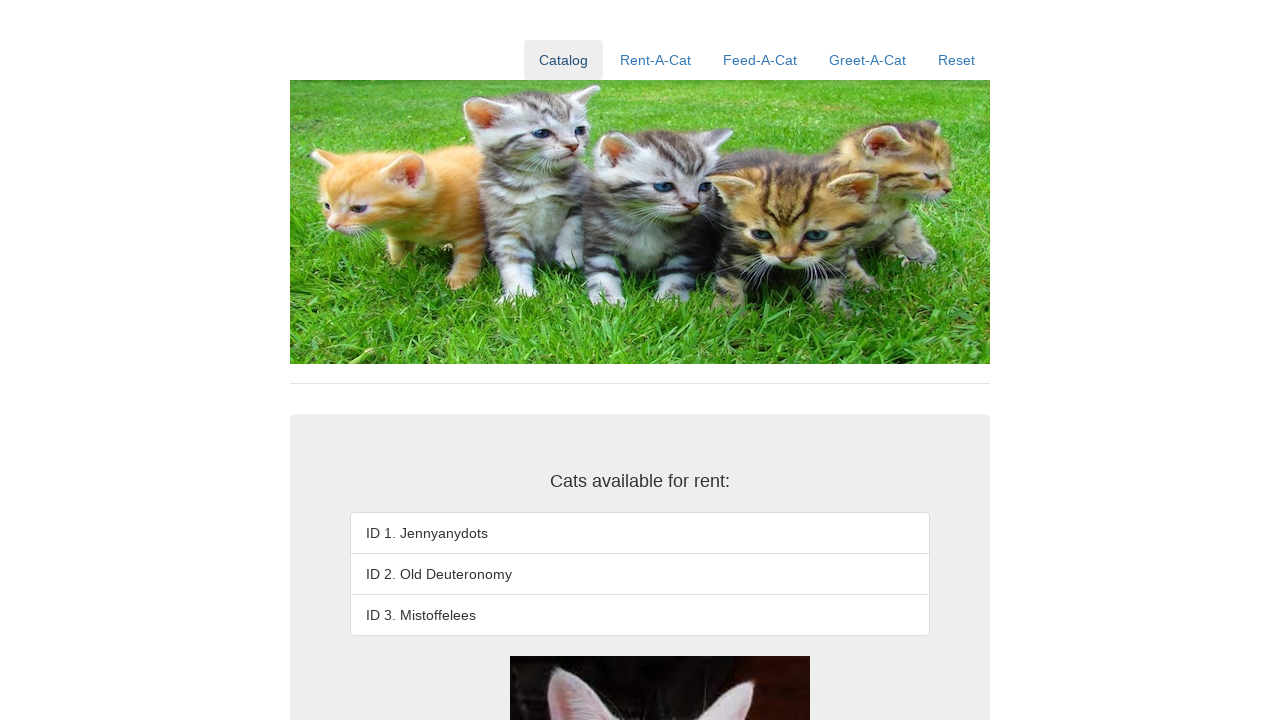

Located third list item in listing
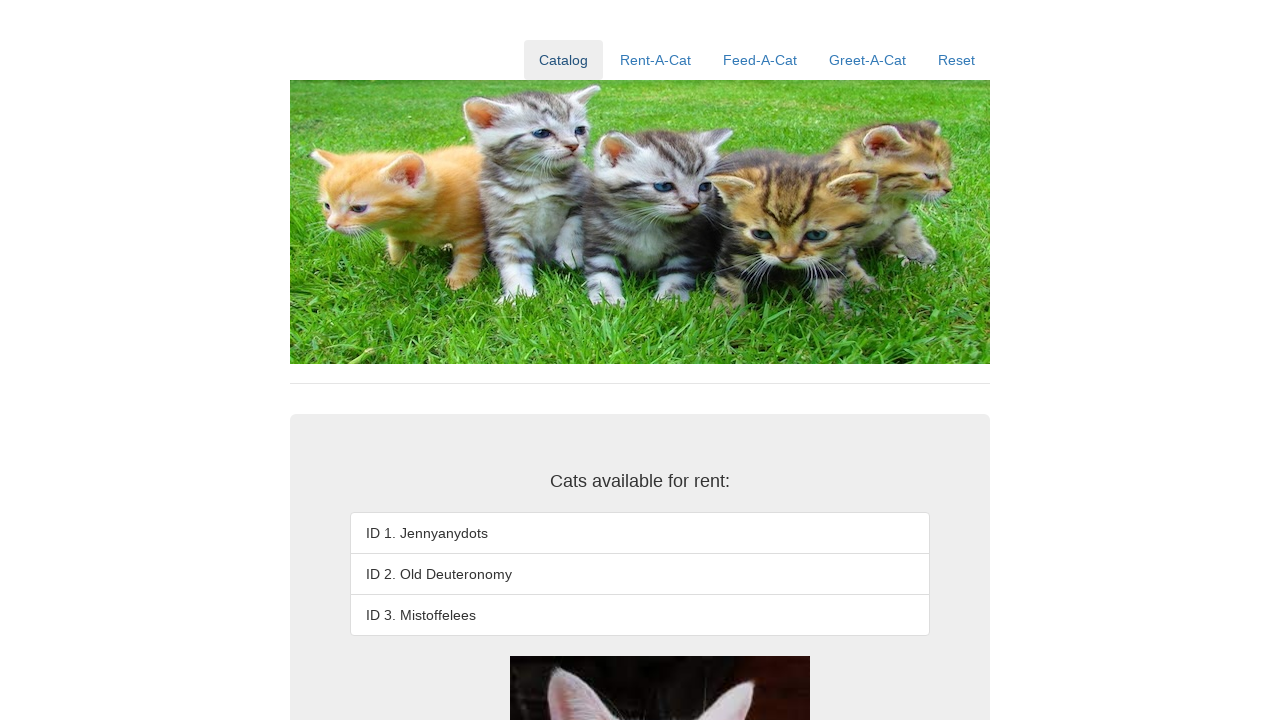

Verified third list item exists
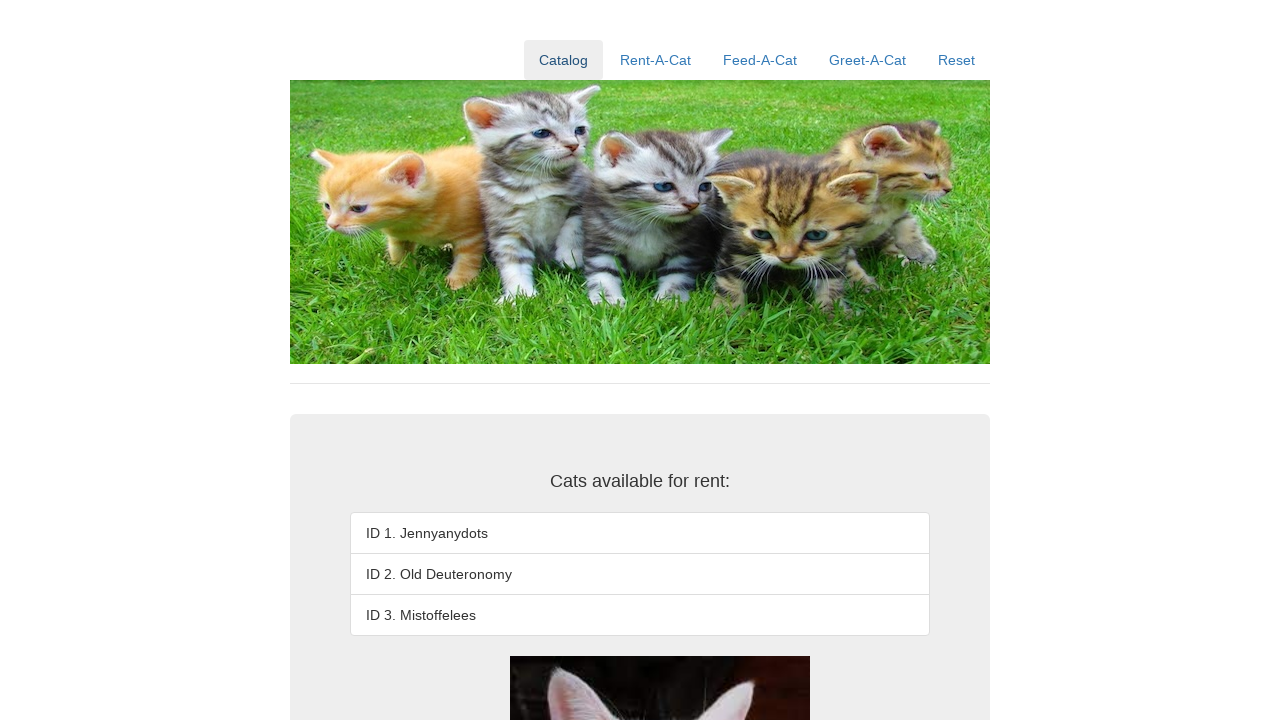

Located fourth list item in listing
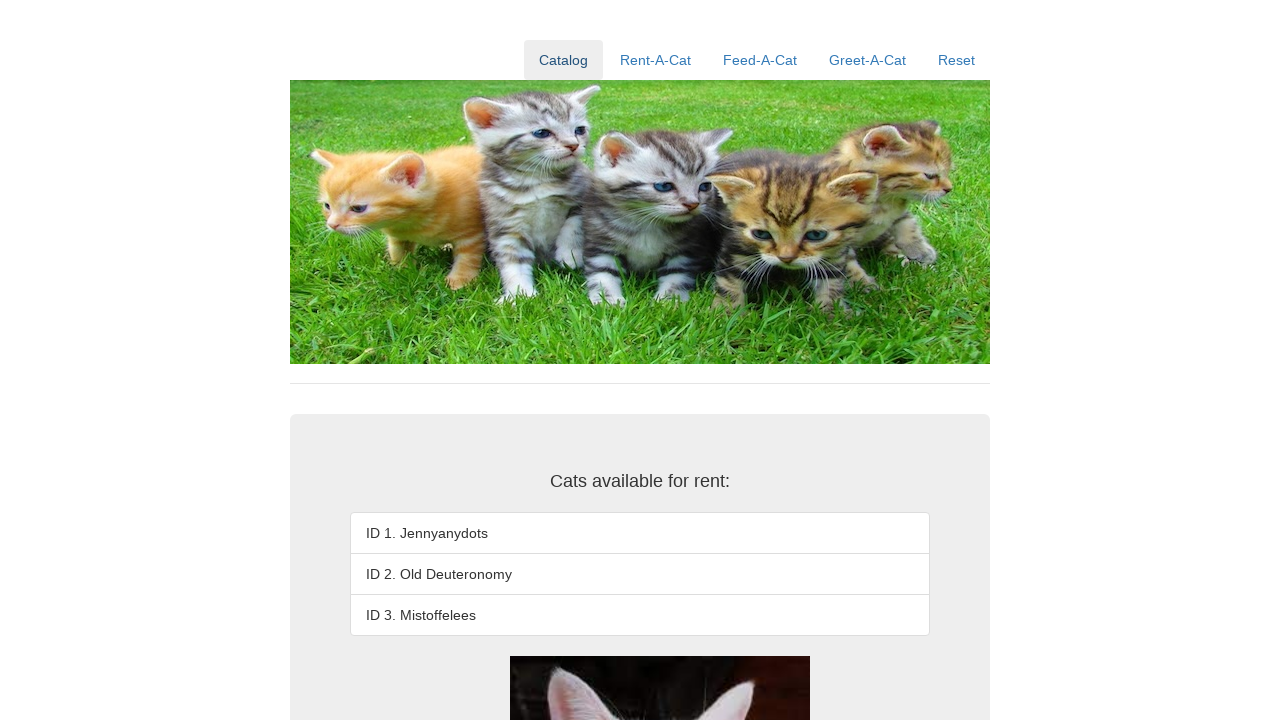

Verified fourth list item does not exist (exactly 3 cats displayed)
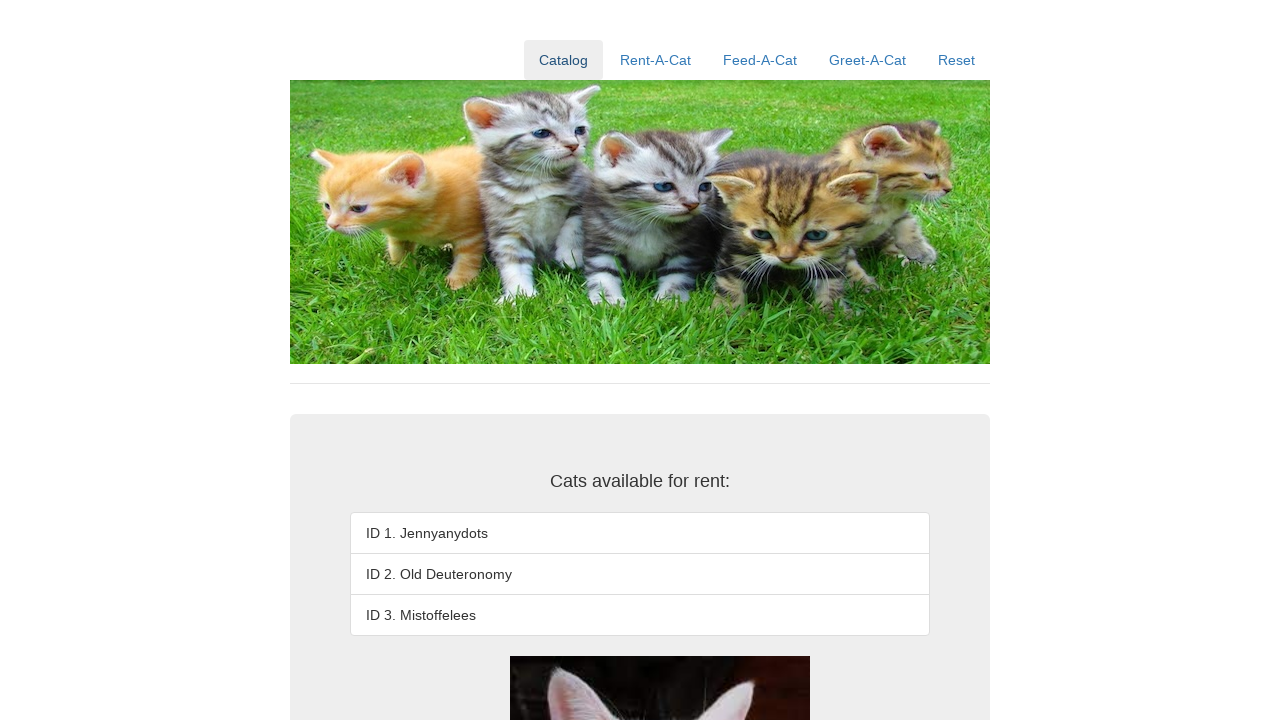

Verified third cat is Mistoffelees
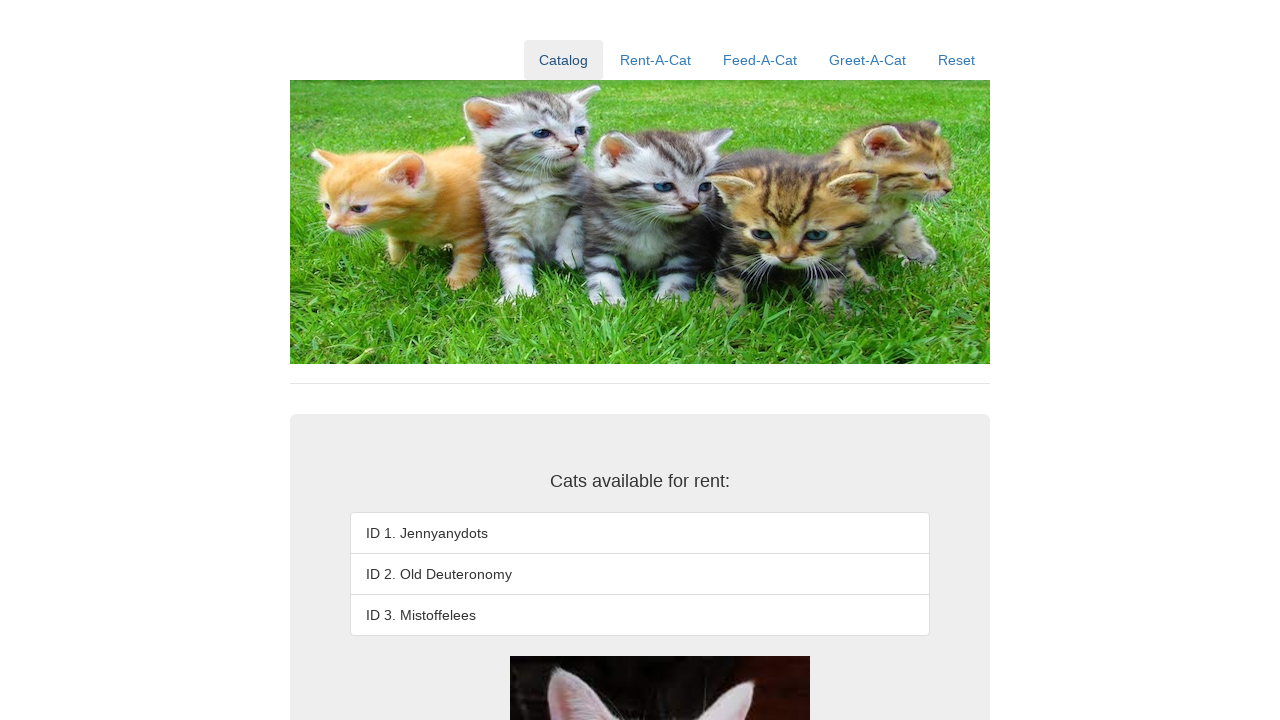

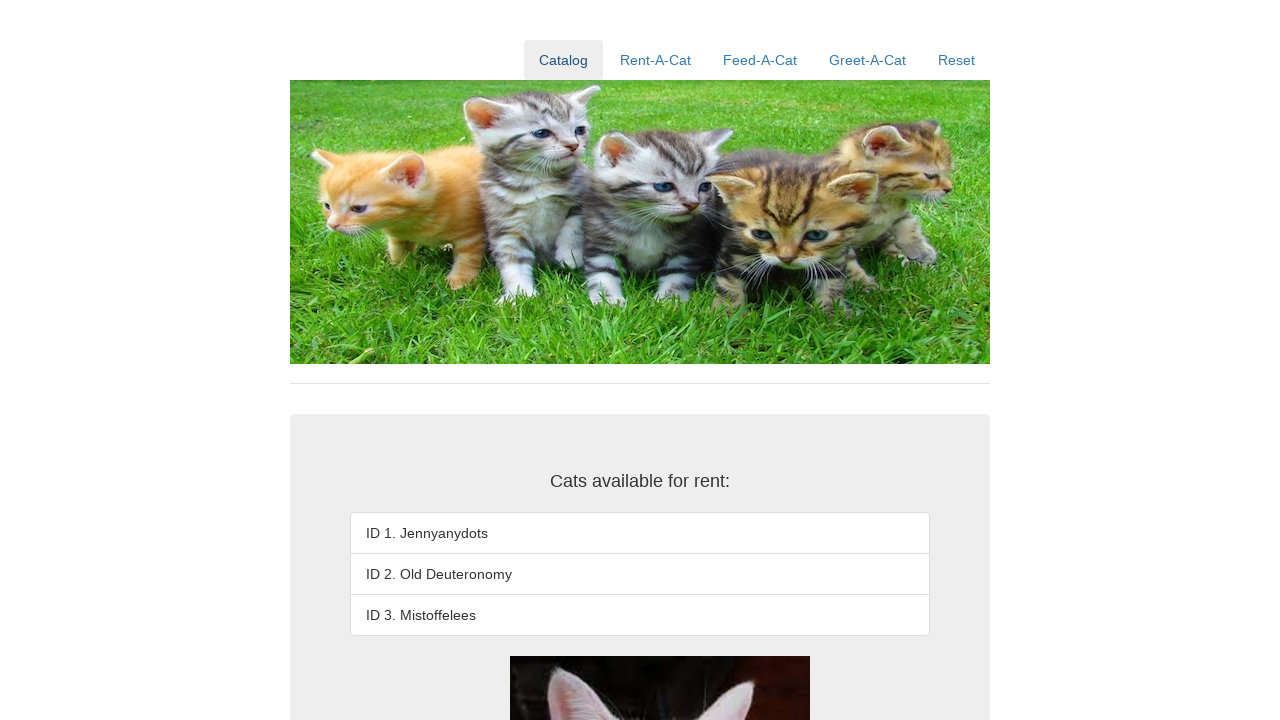